Tests filtering to show only completed todo items

Starting URL: https://demo.playwright.dev/todomvc

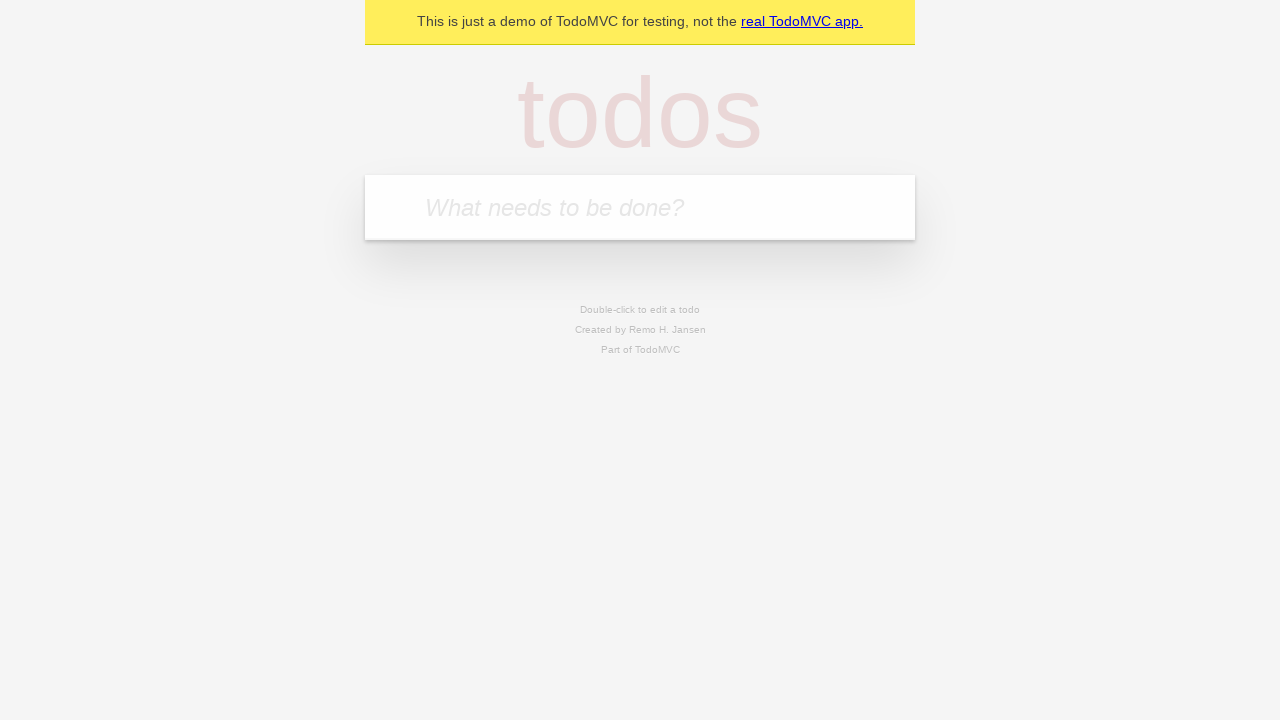

Filled todo input with 'buy some cheese' on internal:attr=[placeholder="What needs to be done?"i]
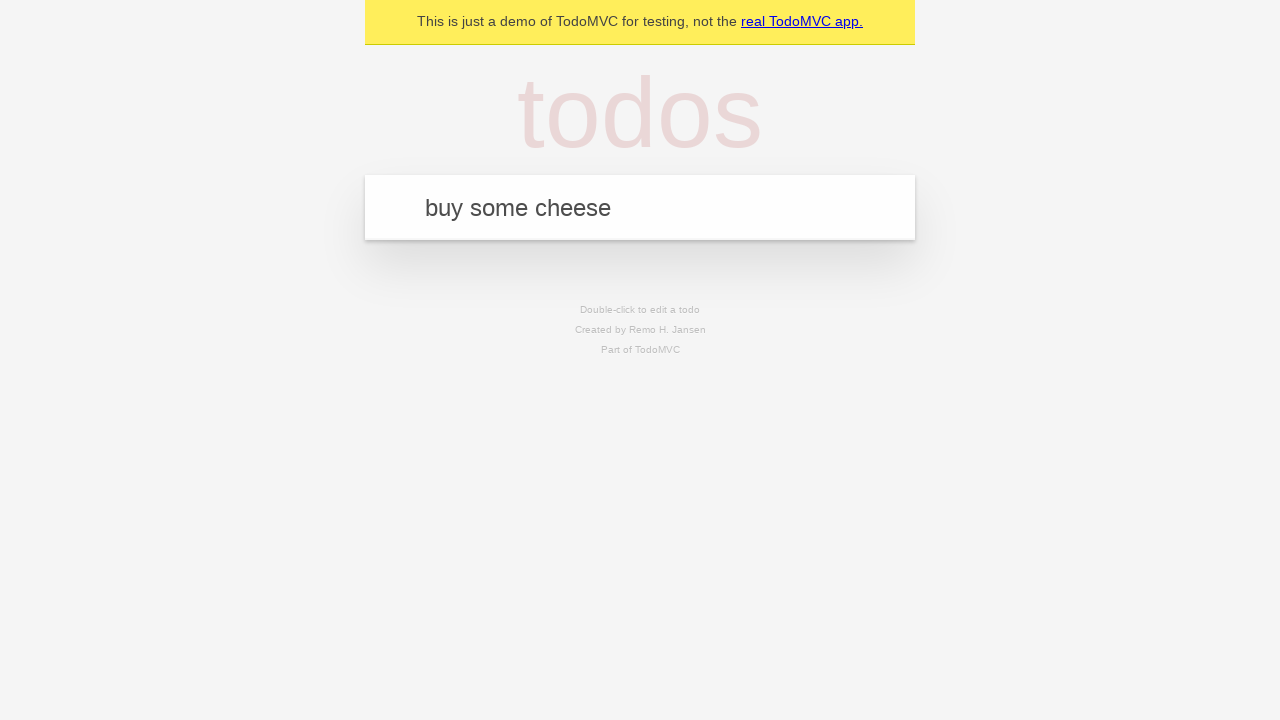

Pressed Enter to add first todo item on internal:attr=[placeholder="What needs to be done?"i]
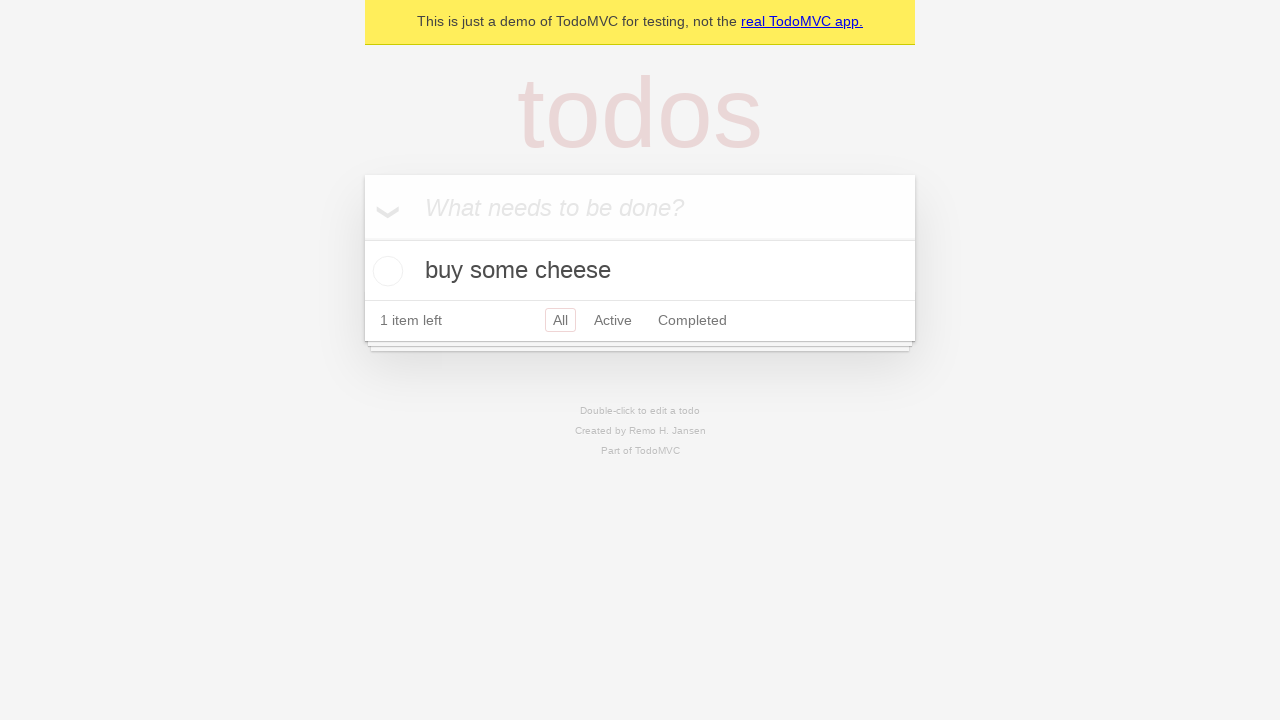

Filled todo input with 'feed the cat' on internal:attr=[placeholder="What needs to be done?"i]
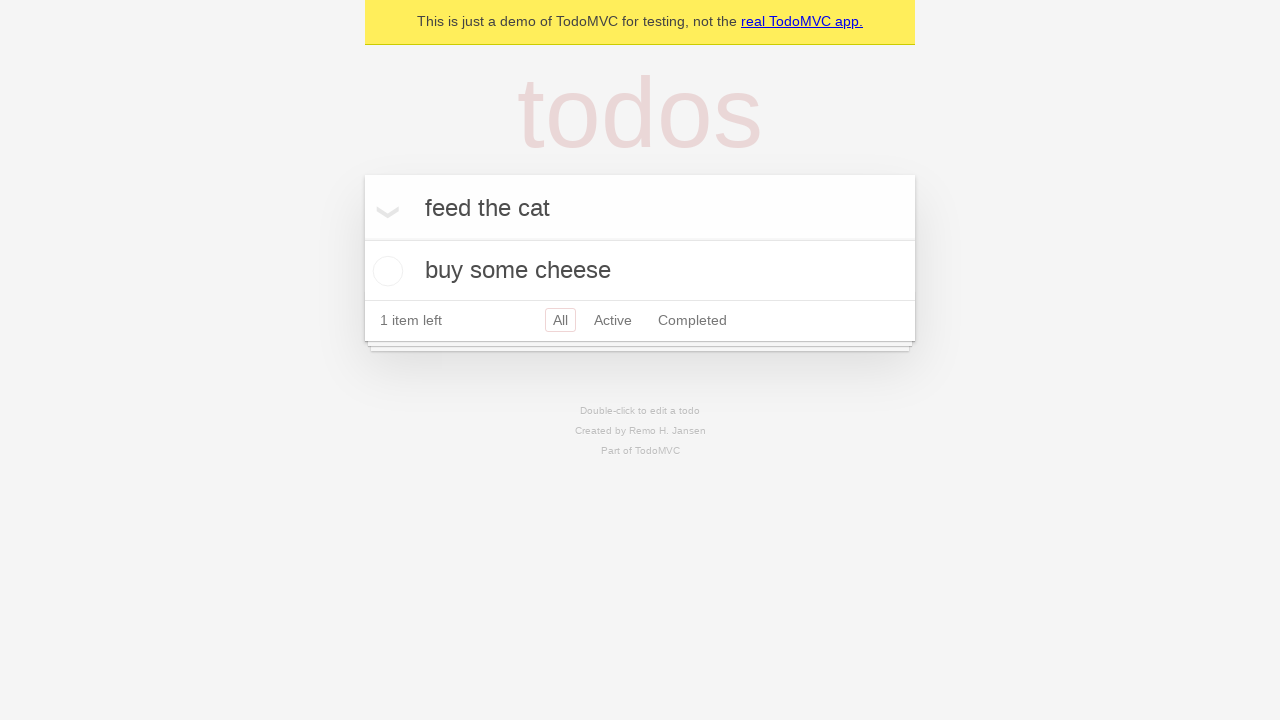

Pressed Enter to add second todo item on internal:attr=[placeholder="What needs to be done?"i]
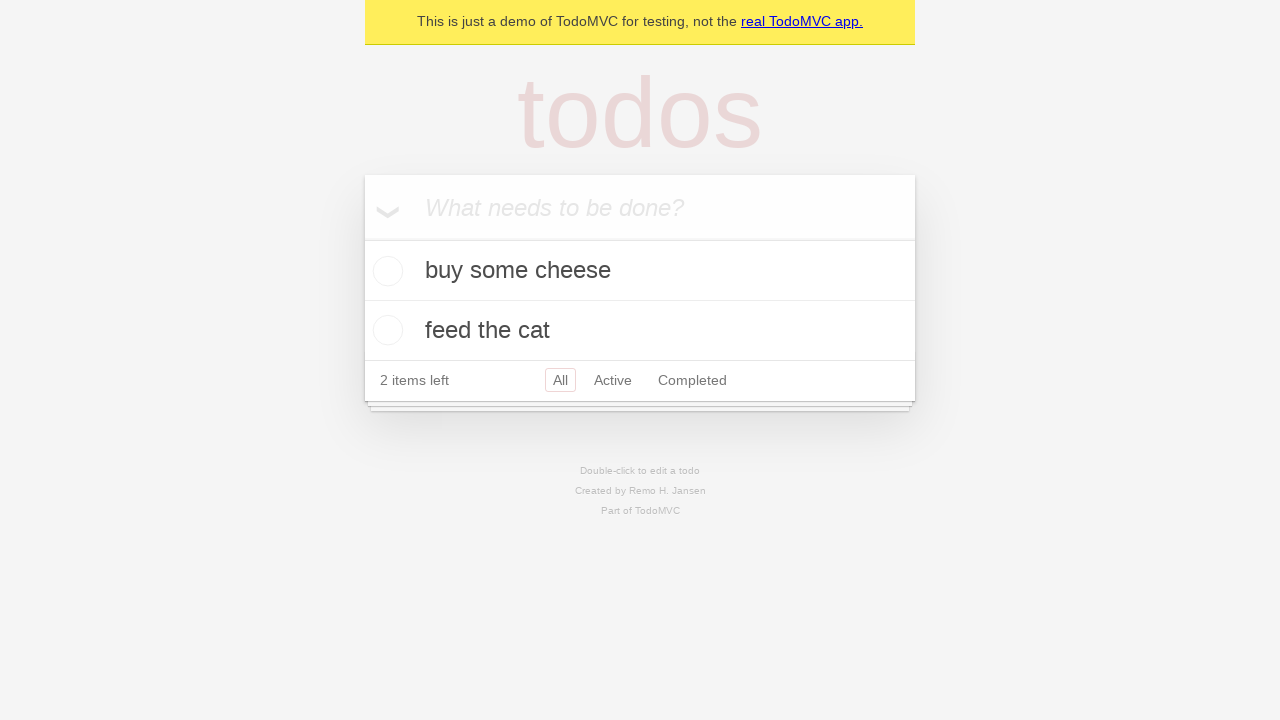

Filled todo input with 'book a doctors appointment' on internal:attr=[placeholder="What needs to be done?"i]
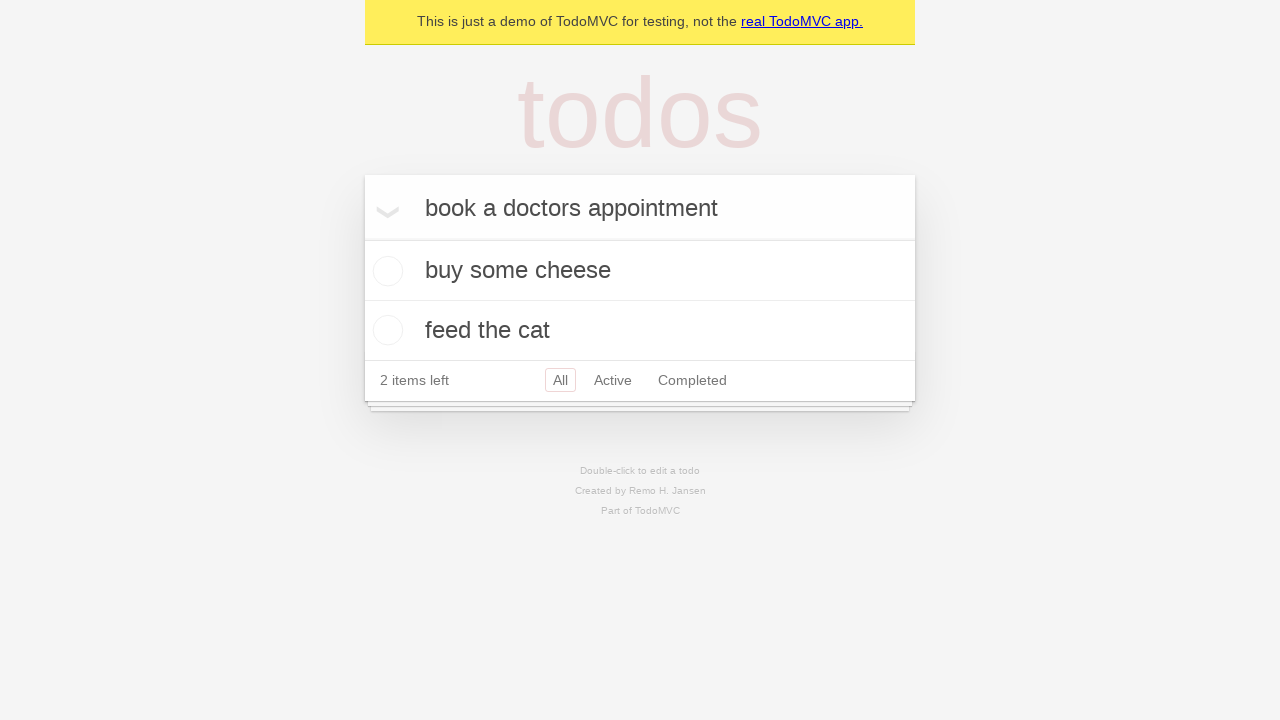

Pressed Enter to add third todo item on internal:attr=[placeholder="What needs to be done?"i]
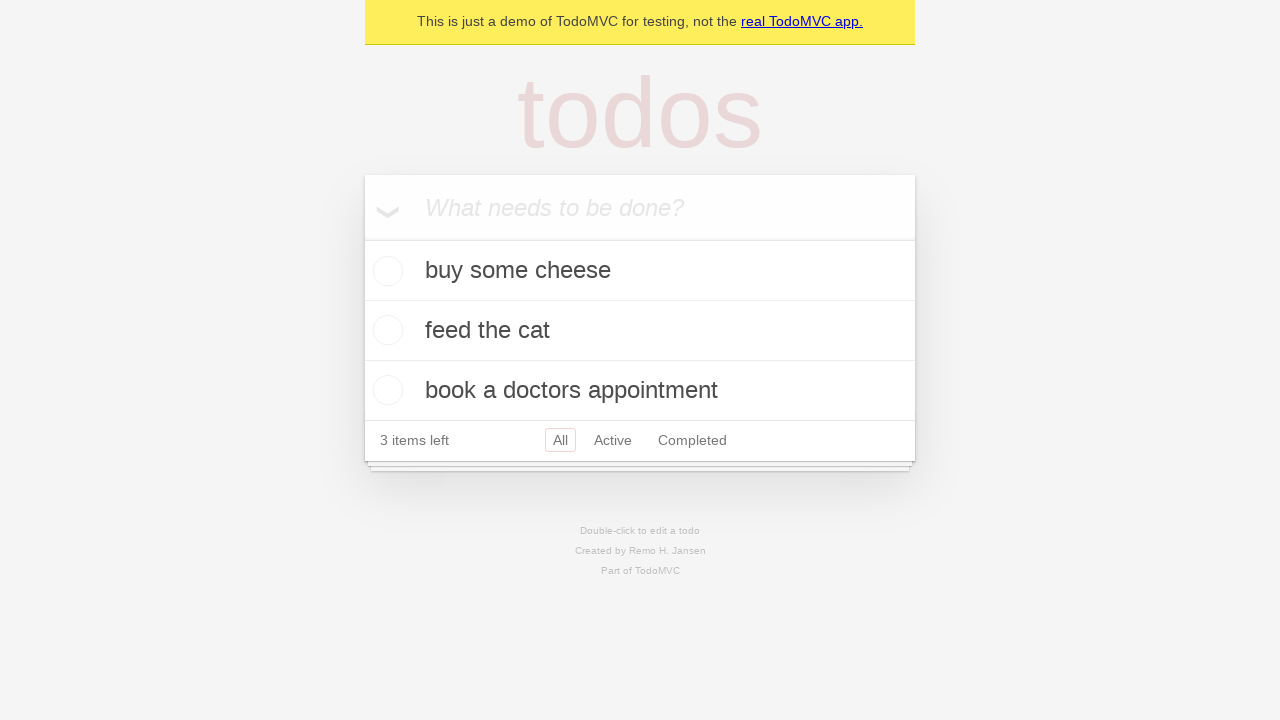

Checked the checkbox for the second todo item at (385, 330) on internal:testid=[data-testid="todo-item"s] >> nth=1 >> internal:role=checkbox
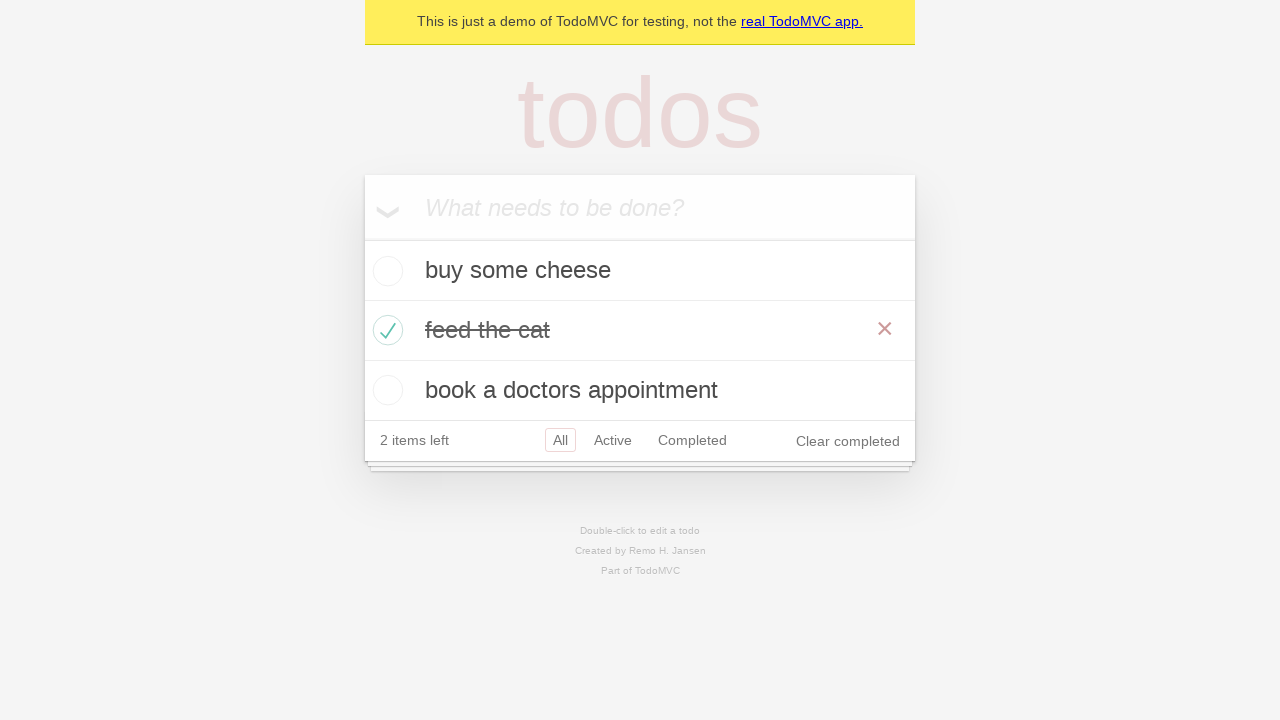

Clicked the 'Completed' filter link at (692, 440) on internal:role=link[name="Completed"i]
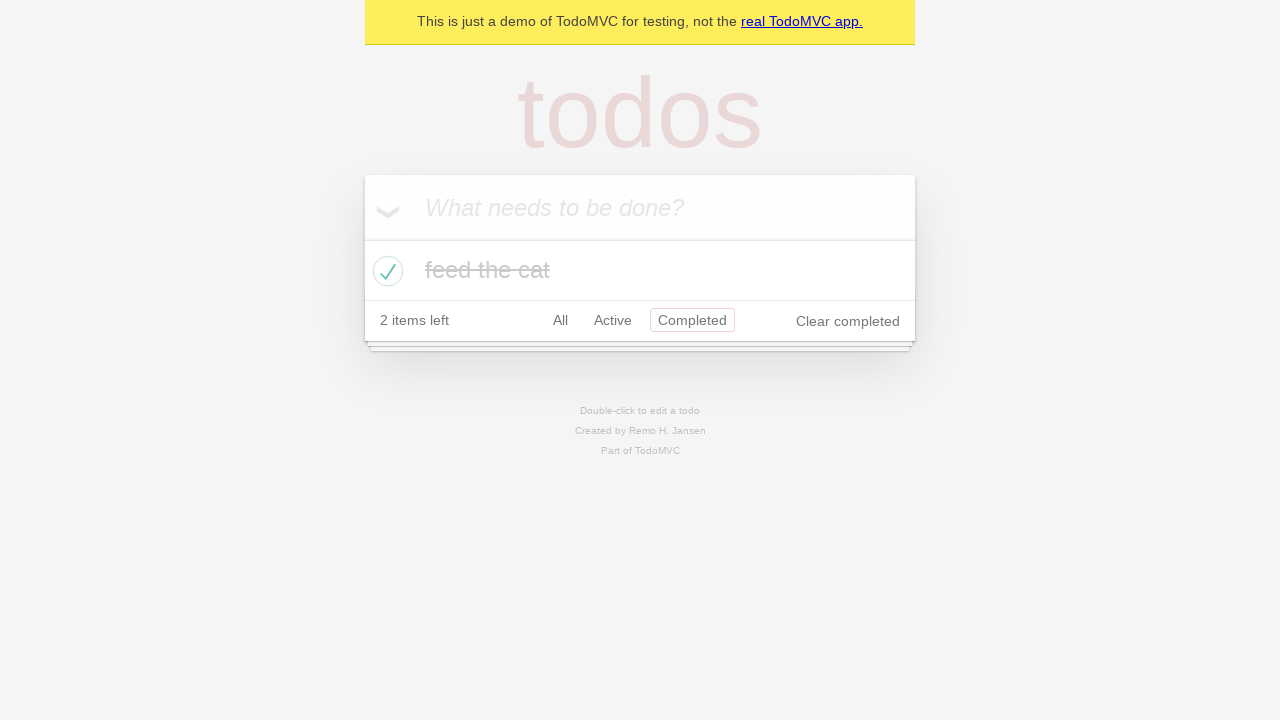

Waited for completed items to be filtered - only 1 completed item visible
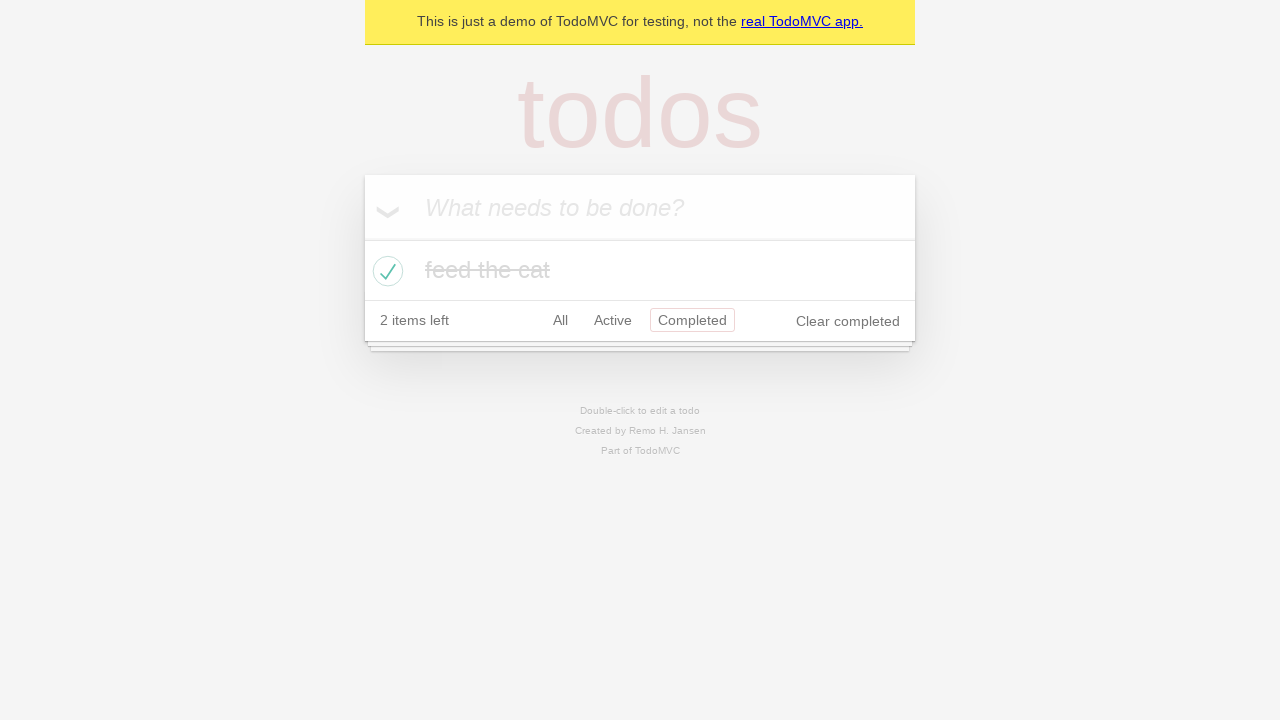

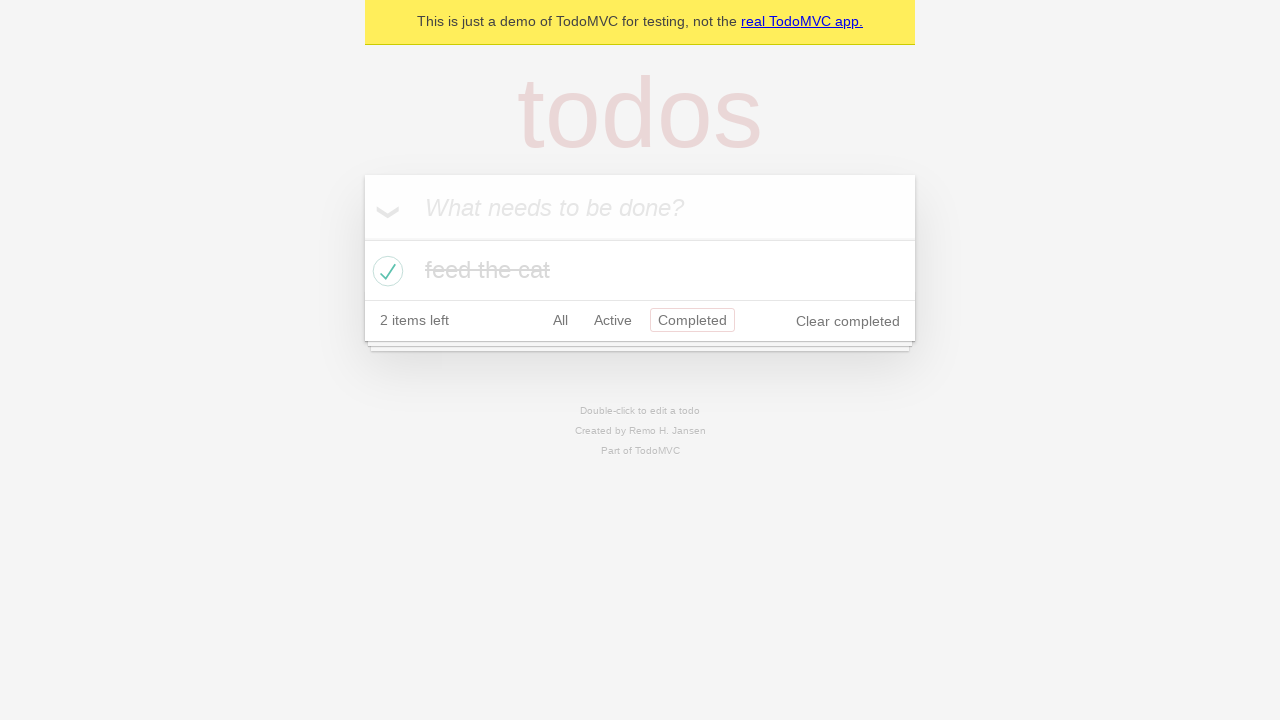